Verifies that the Jumia Nigeria homepage loads with the correct URL

Starting URL: https://www.jumia.com.ng/

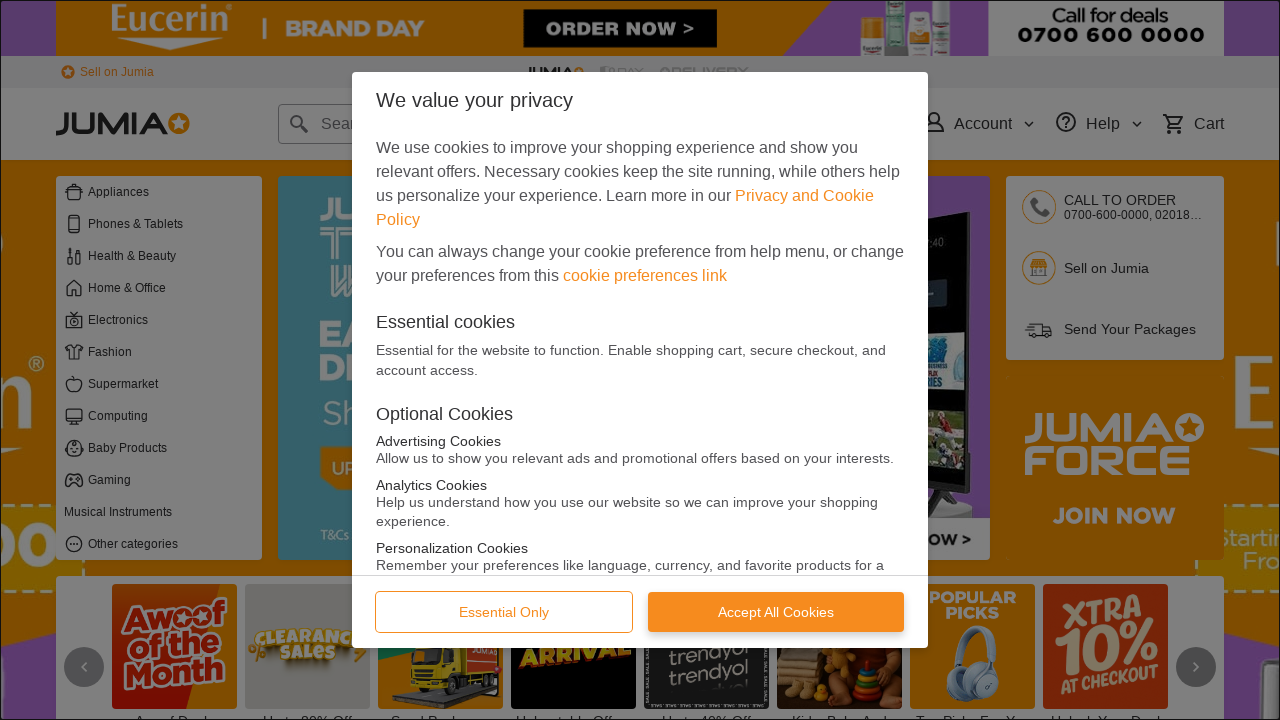

Verified that the current URL contains the Jumia Nigeria homepage URL
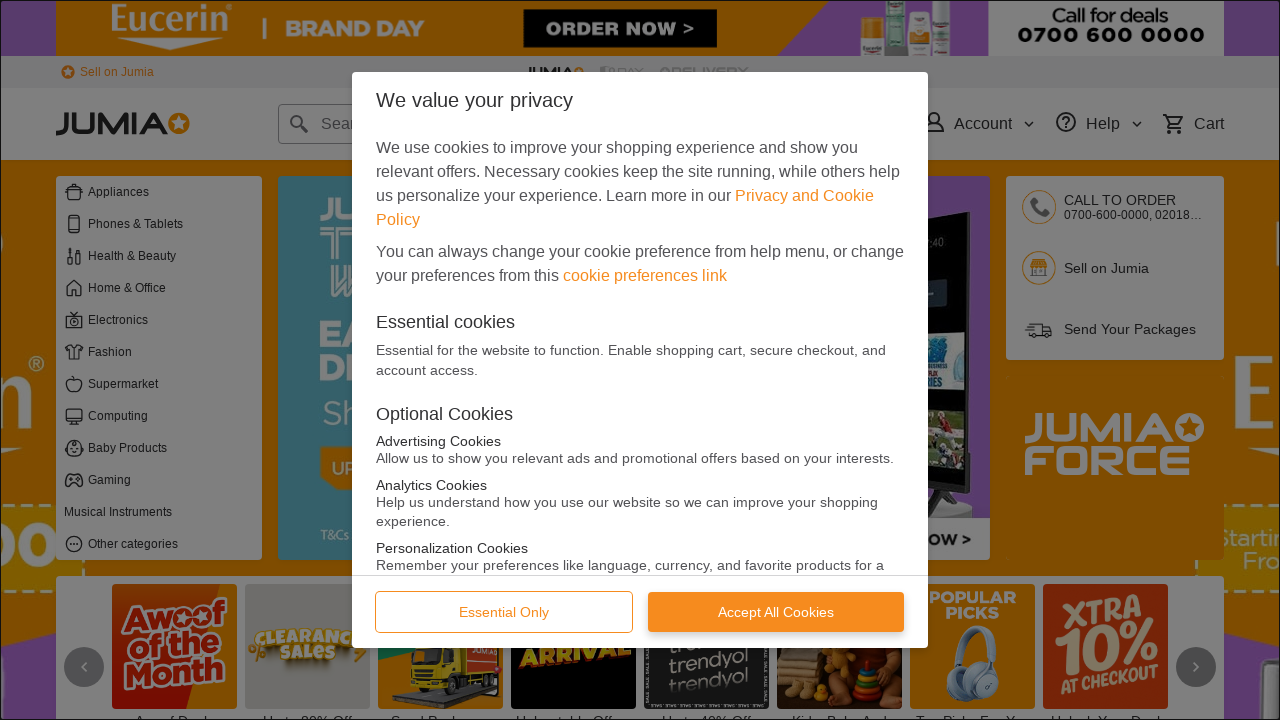

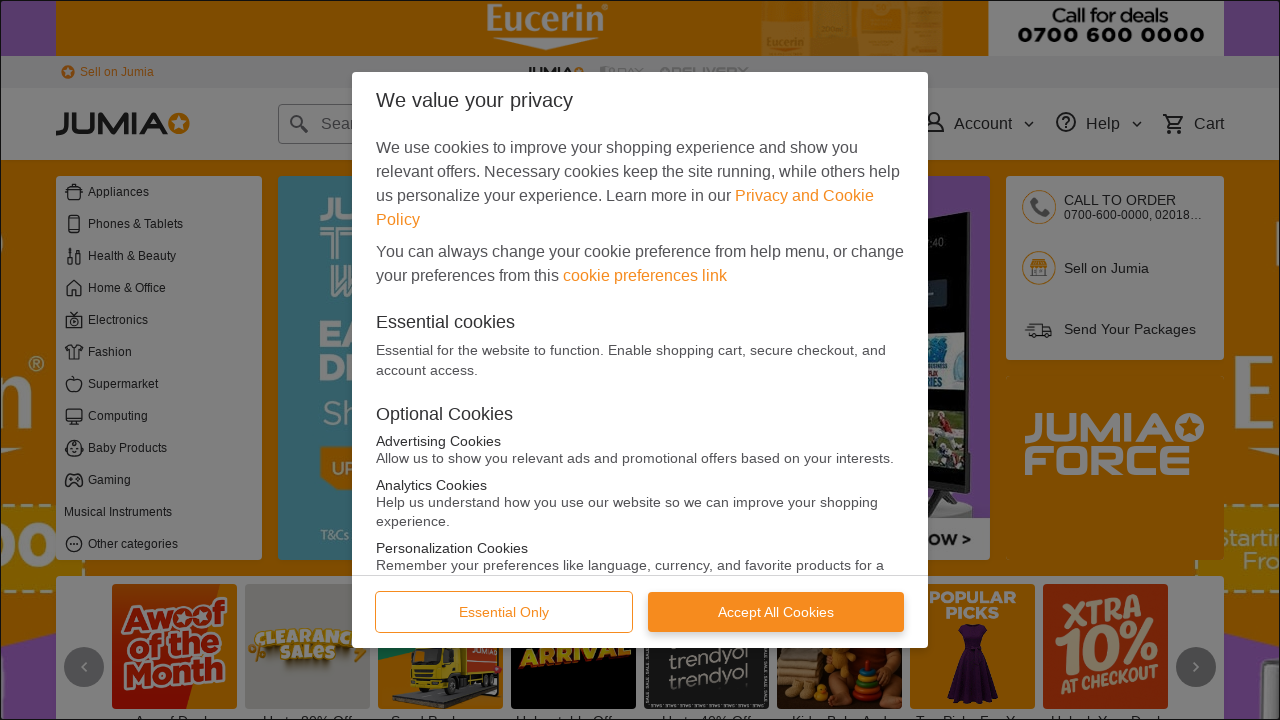